Tests the Taiwan judicial judgment search system by selecting a court from dropdown, checking a case type checkbox, filling in search criteria (year, case type, case number range), and submitting the search form.

Starting URL: https://judgment.judicial.gov.tw/FJUD/Default_AD.aspx

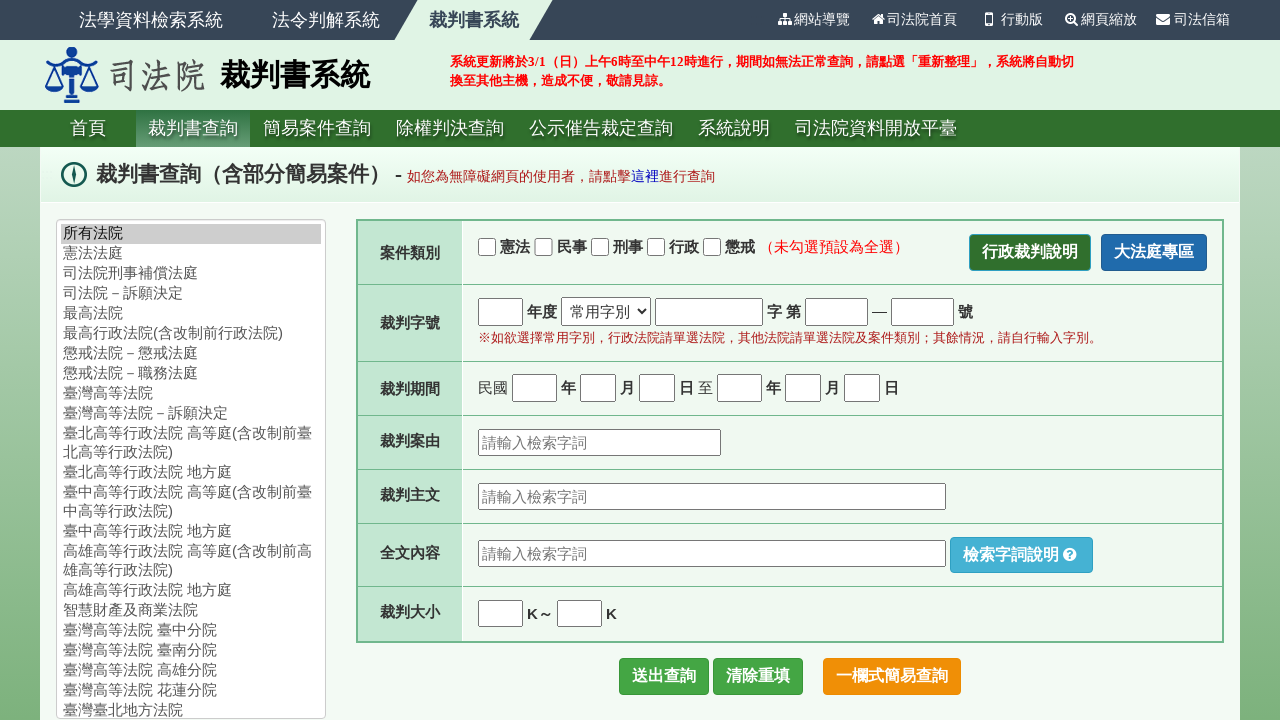

Selected '最高法院' (Supreme Court) from court dropdown on #jud_court
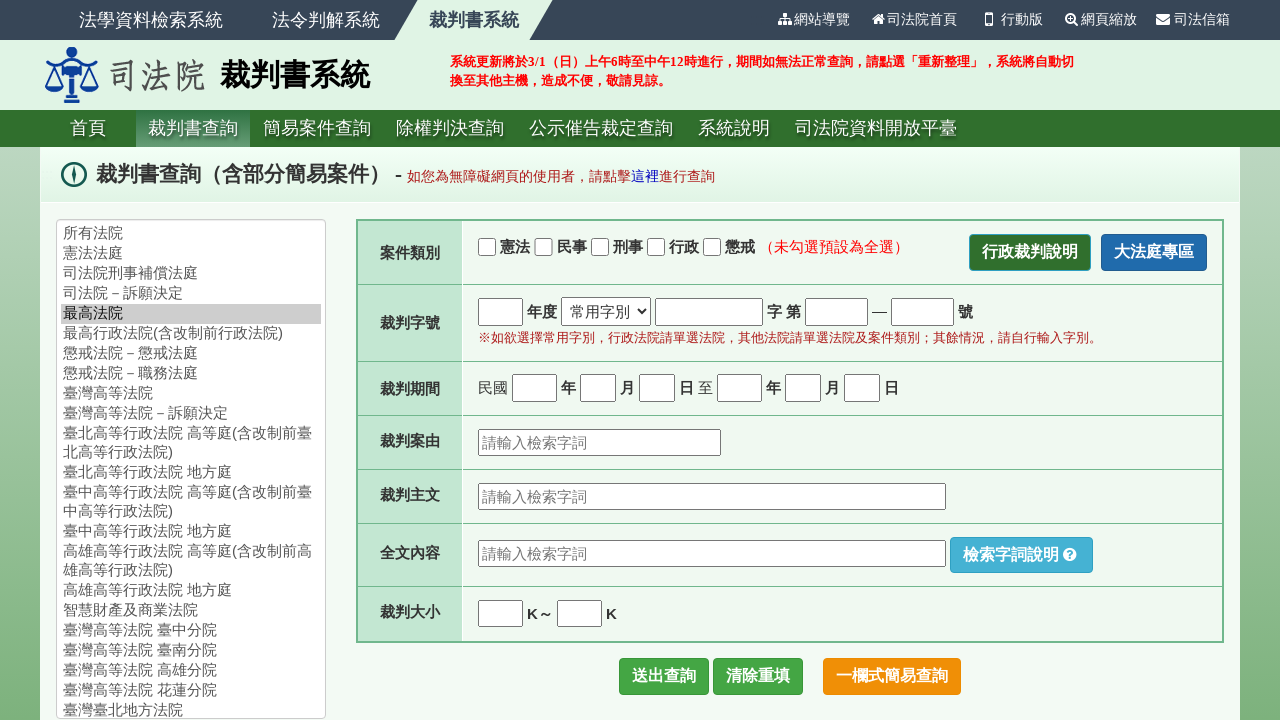

Clicked case type checkbox with value 'M' at (600, 247) on input[type='checkbox'][value='M']
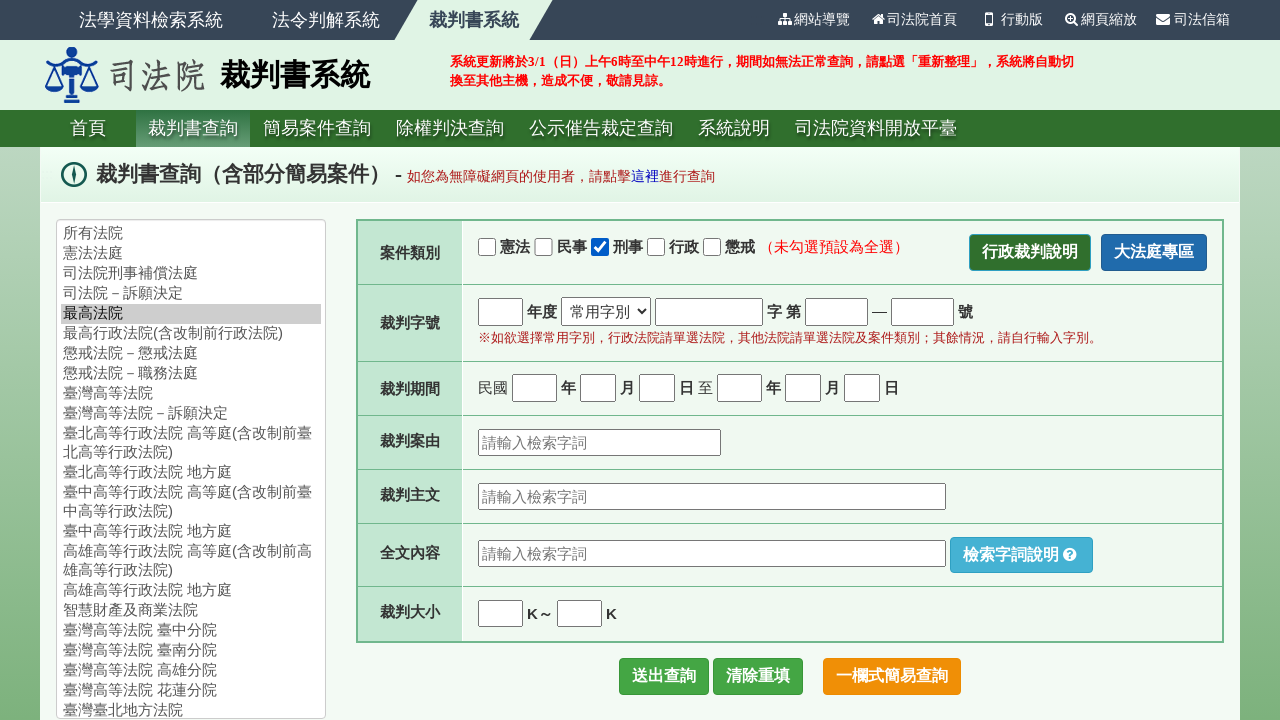

Filled in year field with '112' on #jud_year
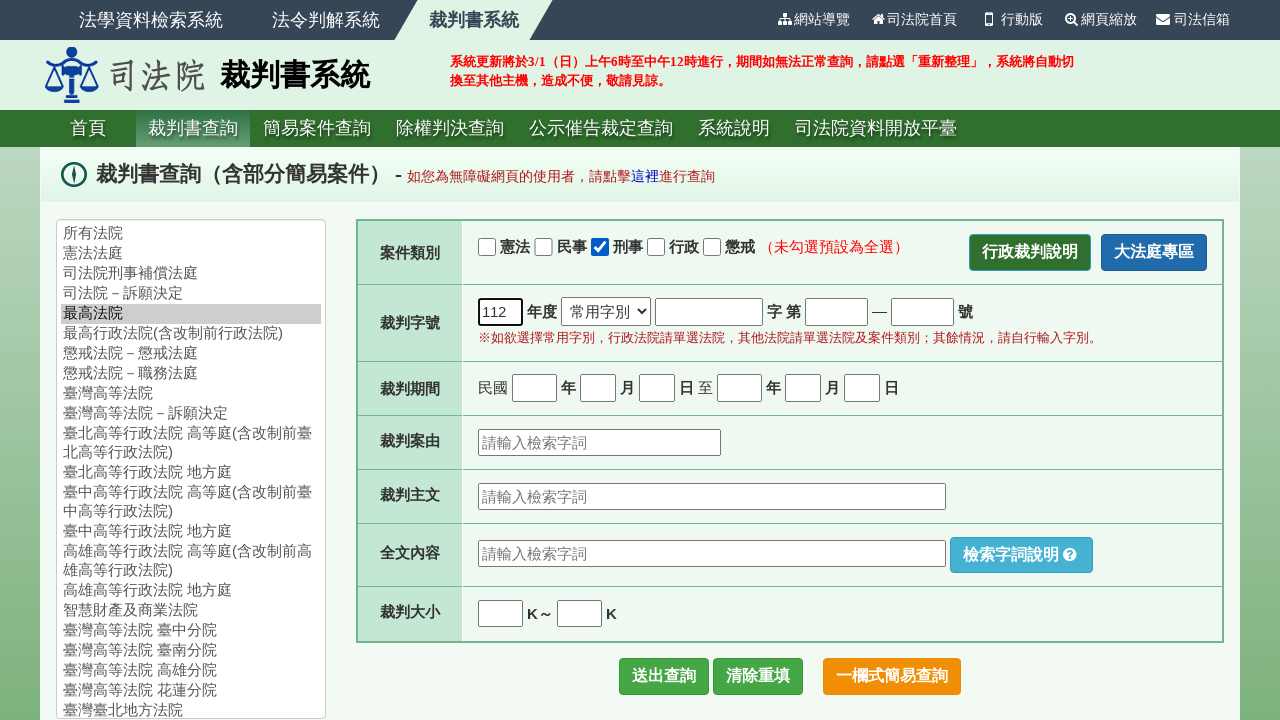

Filled in case type field with '台上' on #jud_case
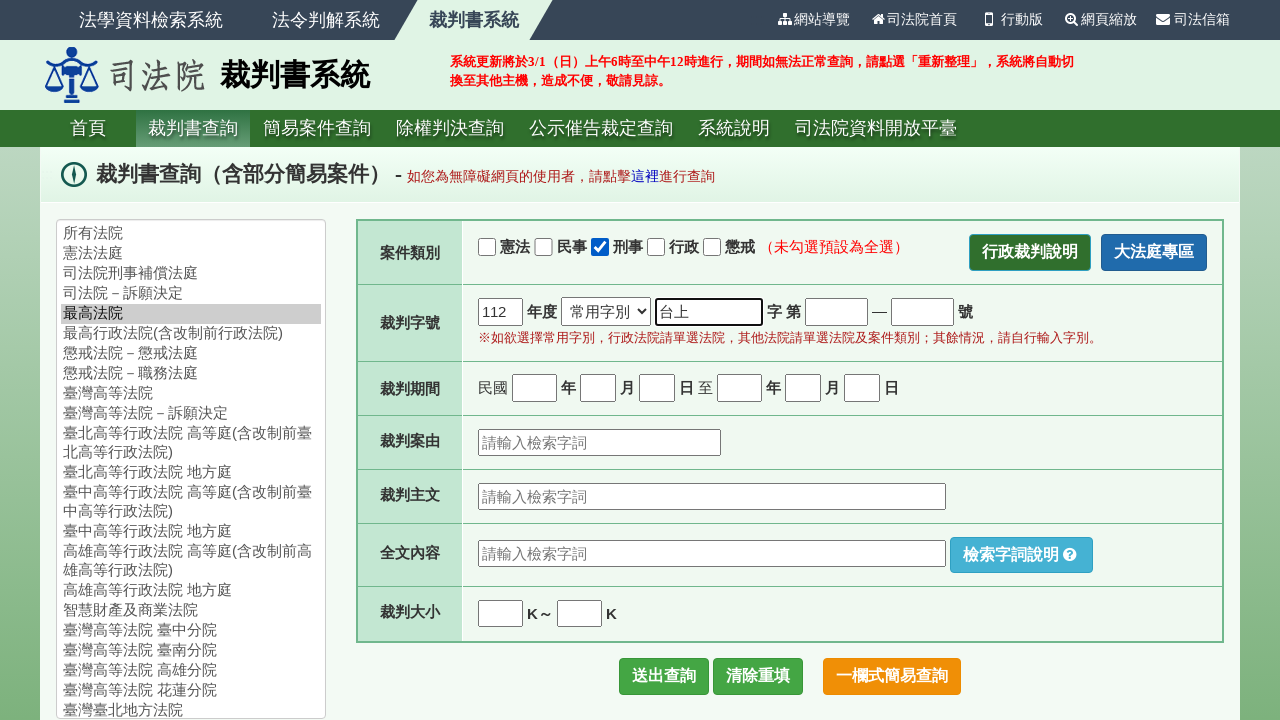

Filled in case number start field with '1' on #jud_no
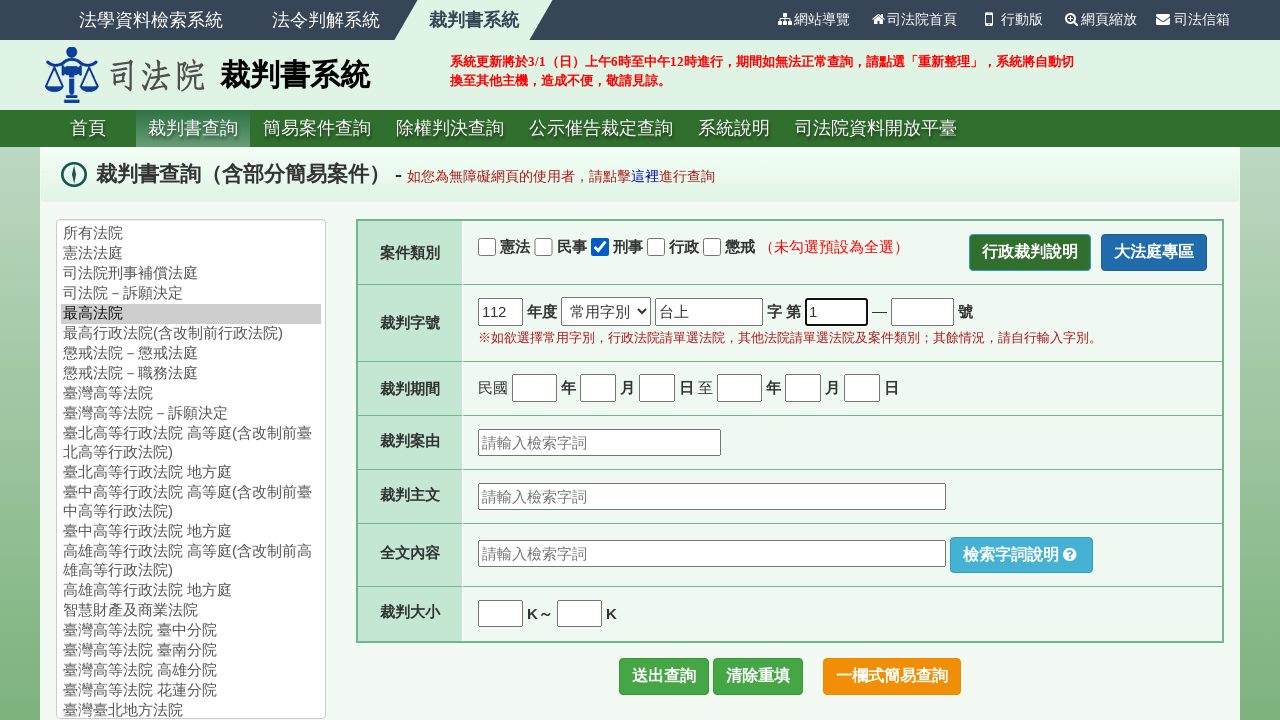

Filled in case number end field with '10' on #jud_no_end
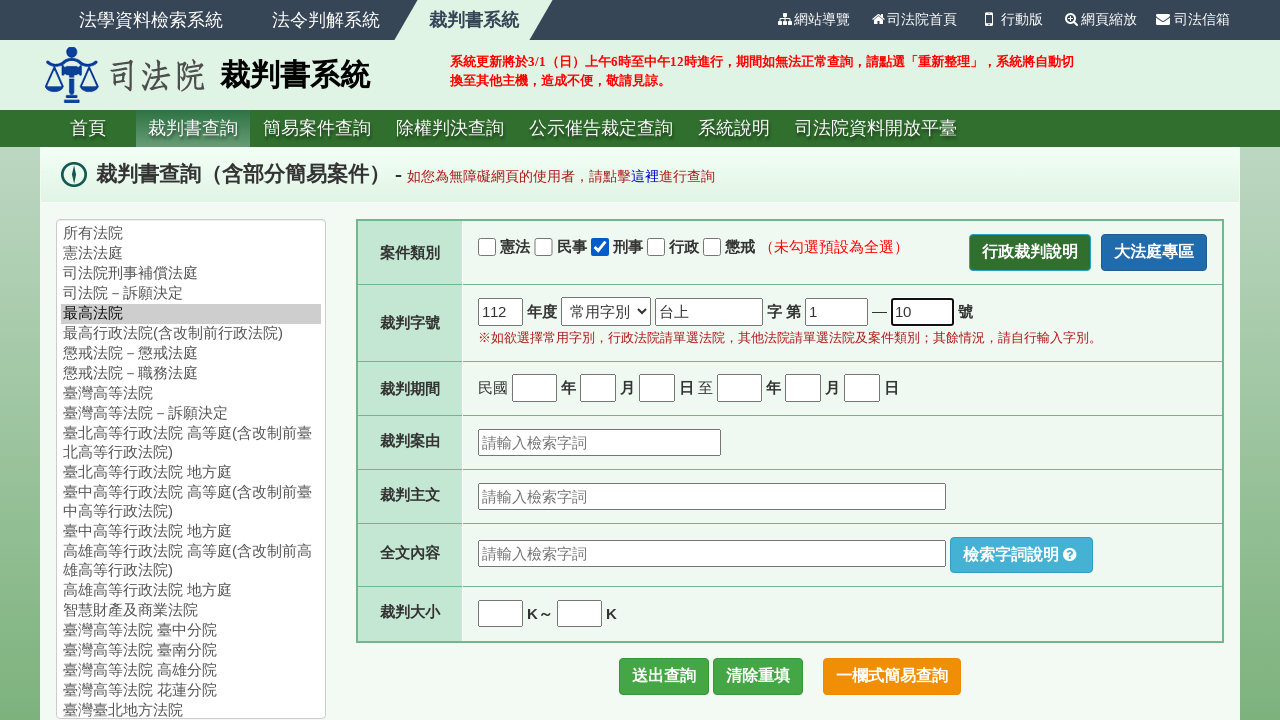

Clicked search/submit button to execute judgment search at (664, 676) on #btnQry
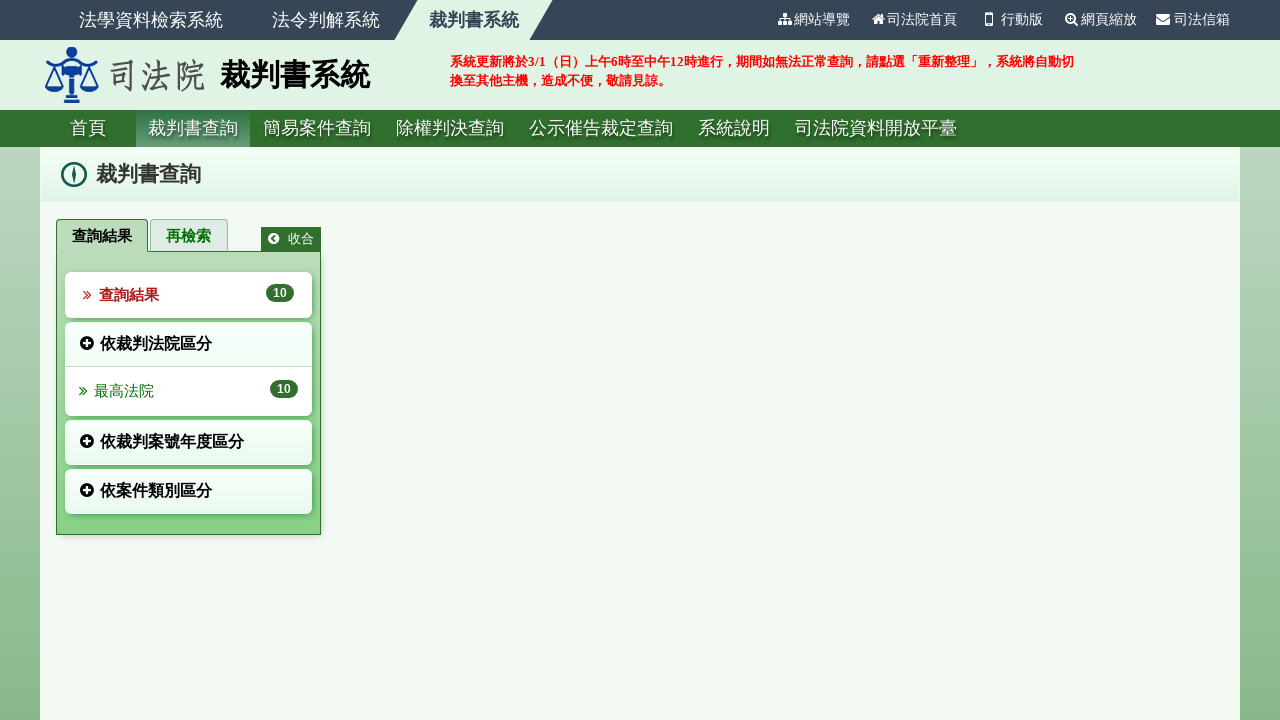

Results iframe loaded
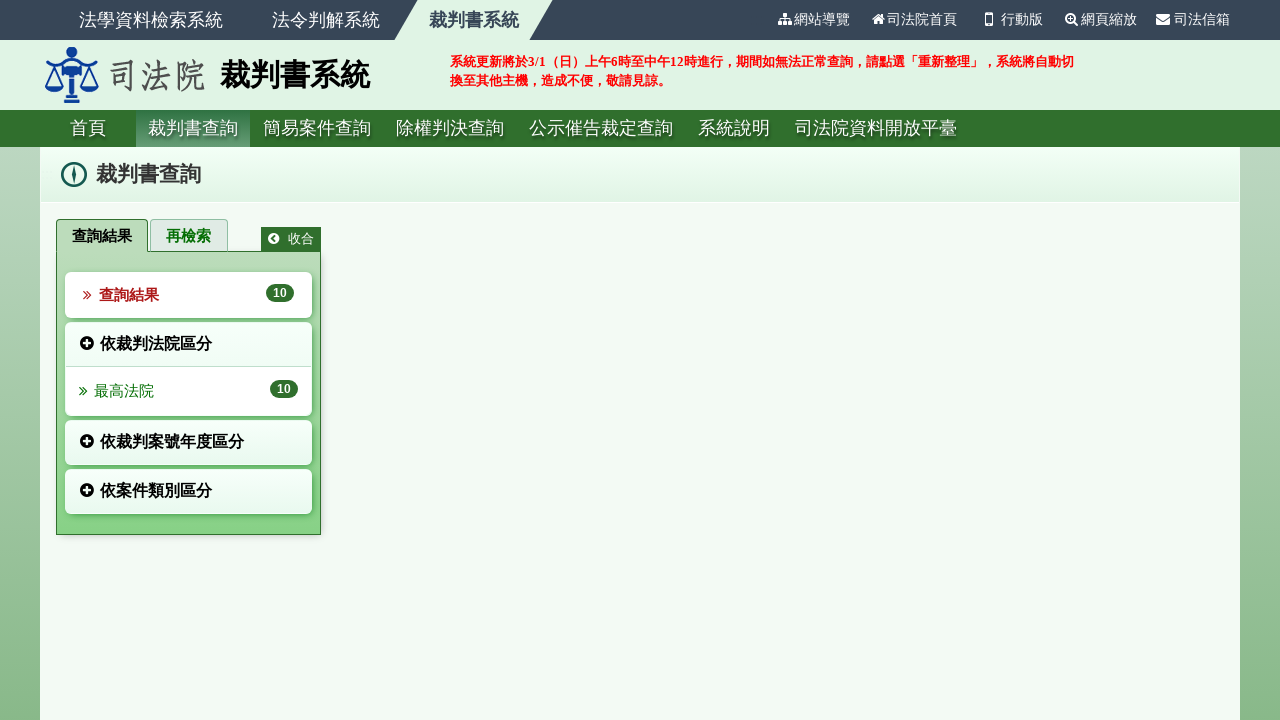

Switched to results iframe context
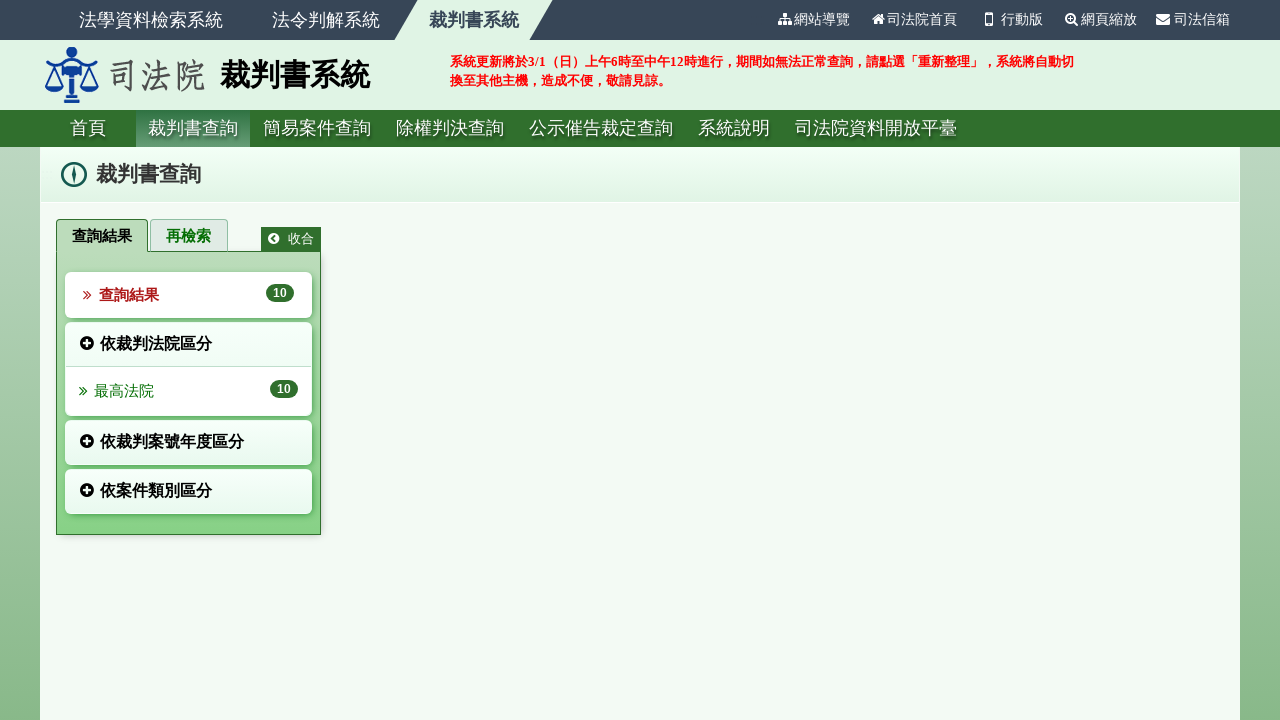

Results table appeared in iframe
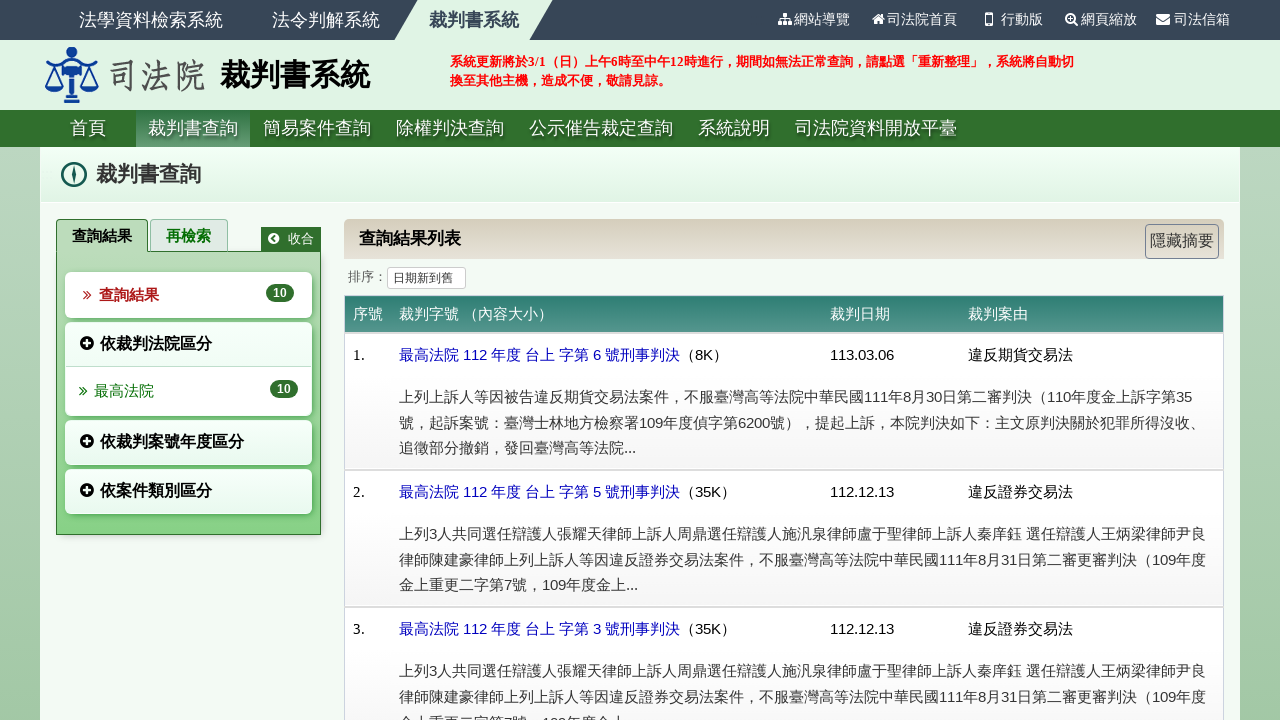

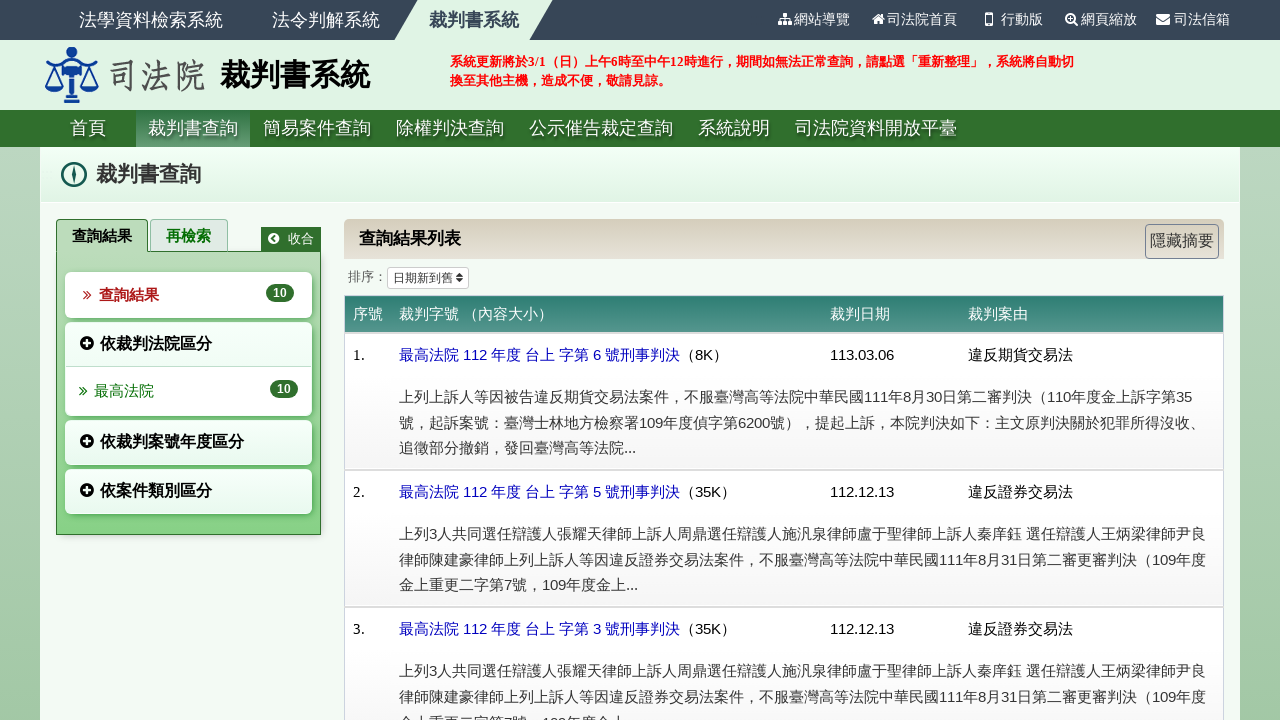